Tests the Javascript Confirmation button by clicking it, accepting the alert, and verifying the confirmation message

Starting URL: http://automationbykrishna.com

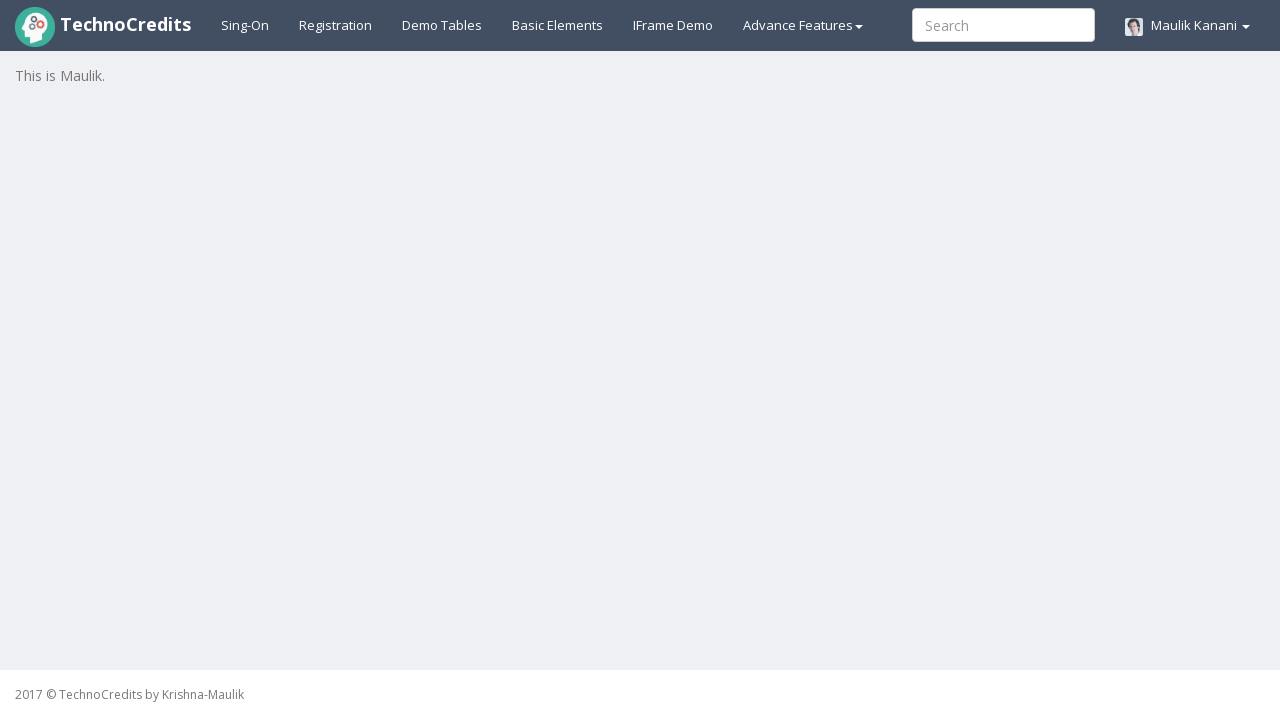

Clicked on Basic Elements tab at (558, 25) on #basicelements
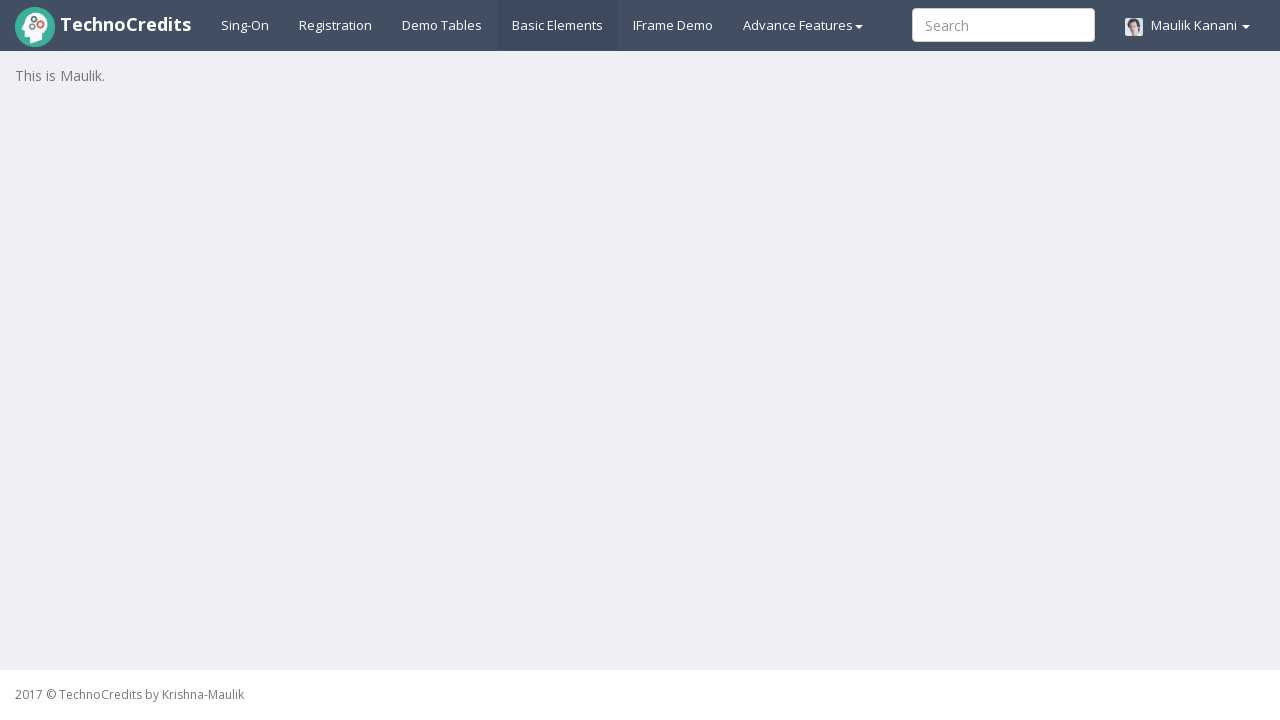

Clicked Javascript Confirmation button at (194, 578) on #javascriptConfirmBox
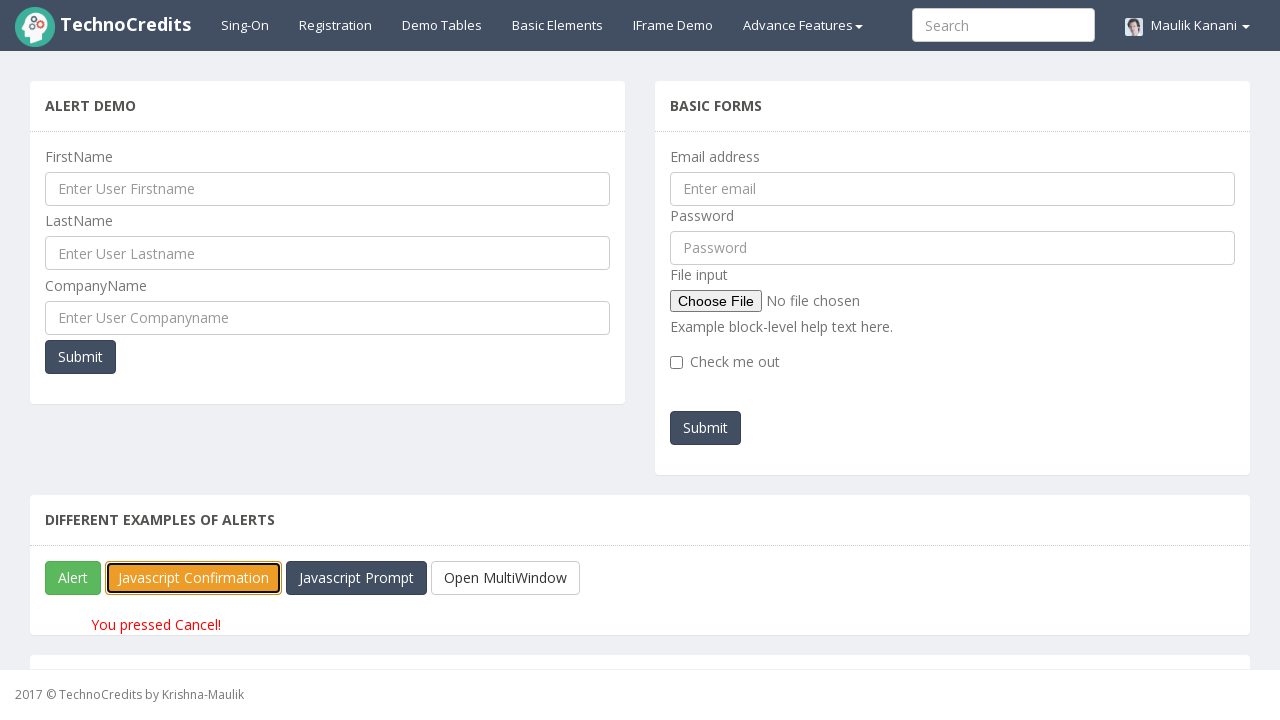

Set up dialog handler to accept alert
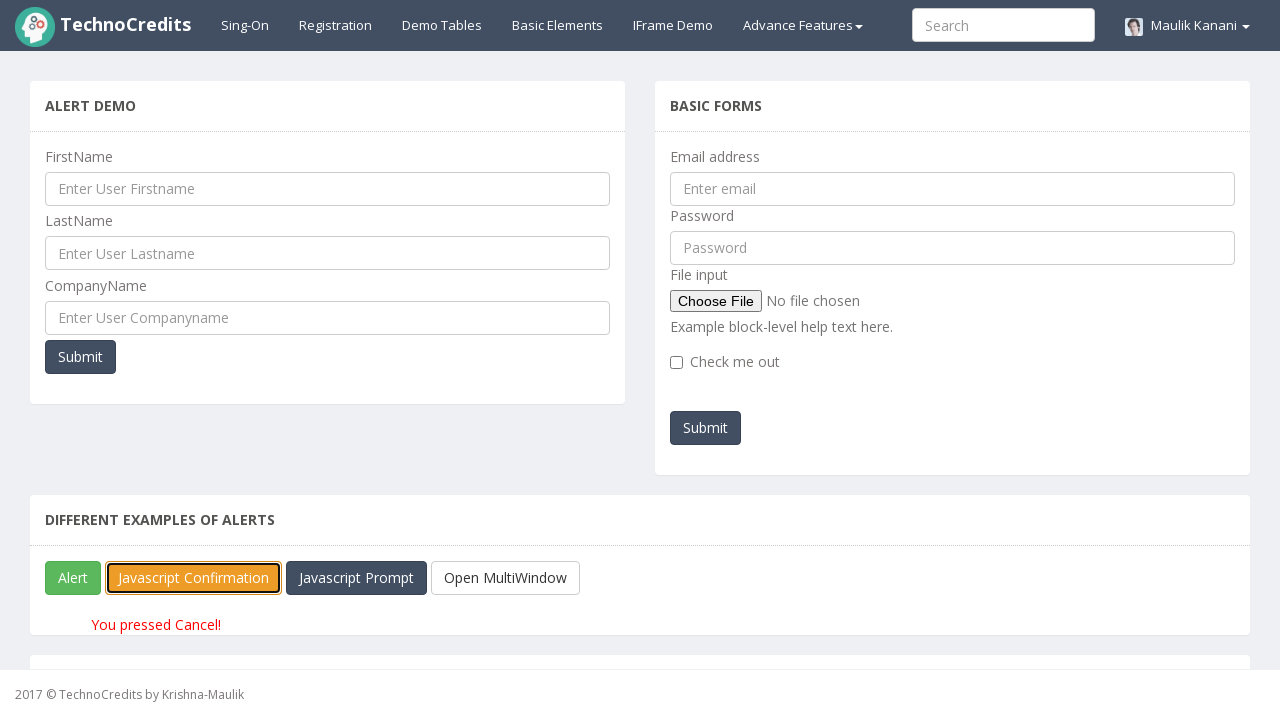

Clicked Javascript Confirmation button to trigger alert at (194, 578) on #javascriptConfirmBox
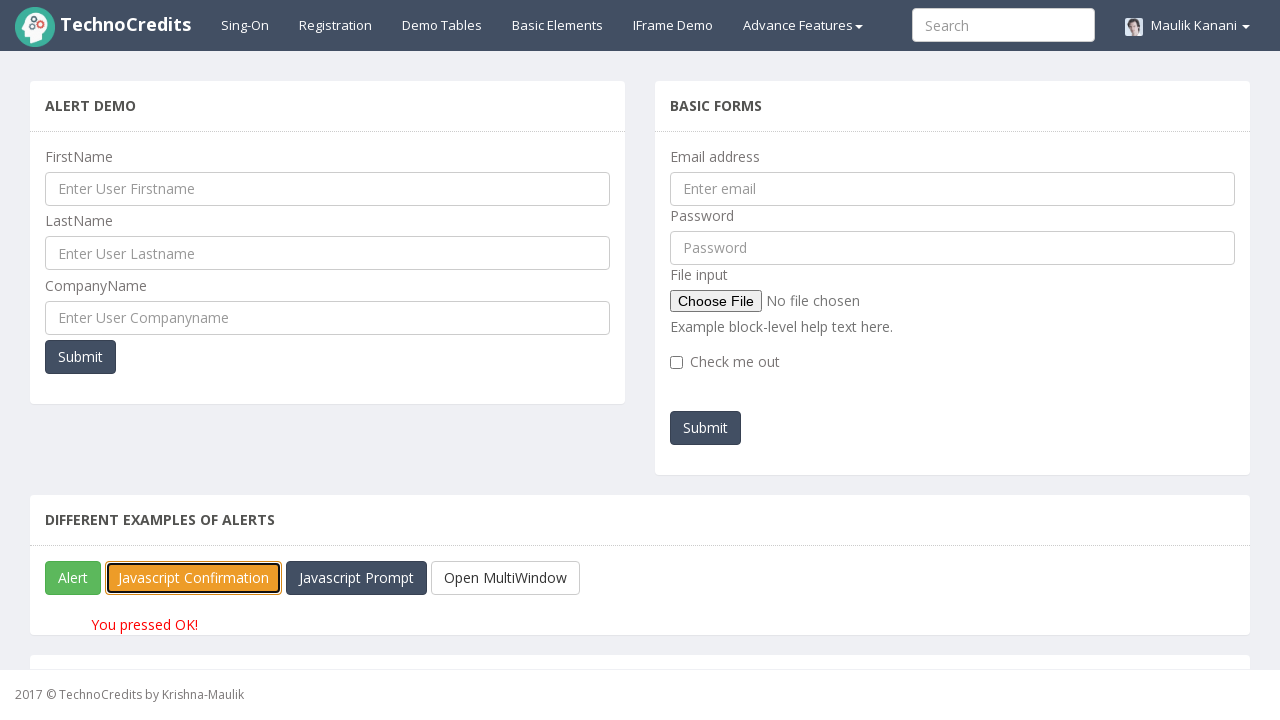

Verified confirmation message appeared
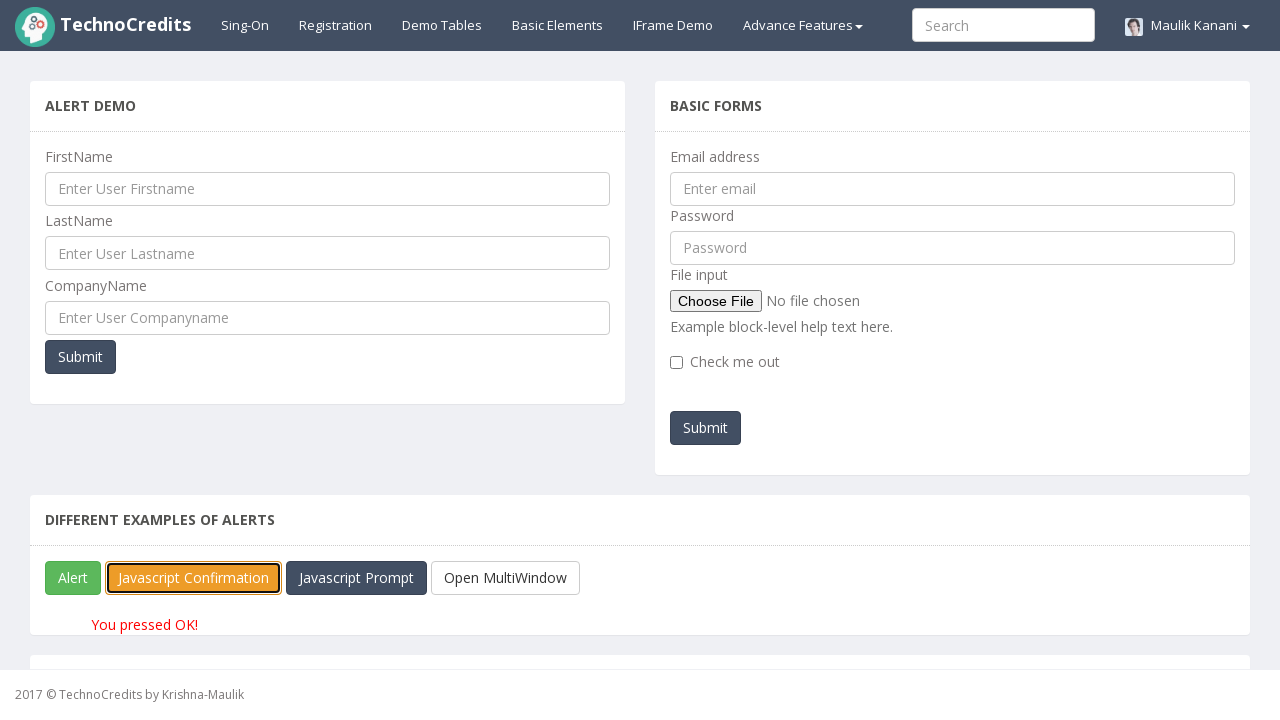

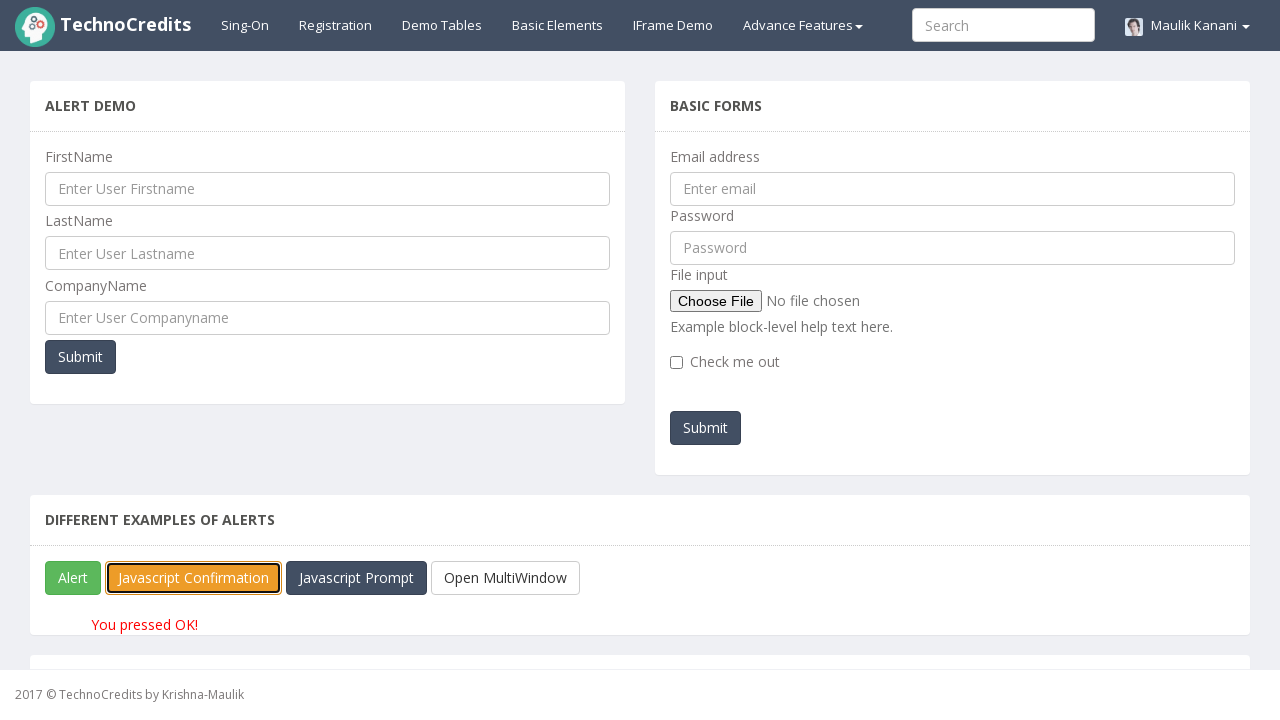